Navigates to the KFC India online ordering website and manipulates browser window position and size.

Starting URL: https://online.kfc.co.in/

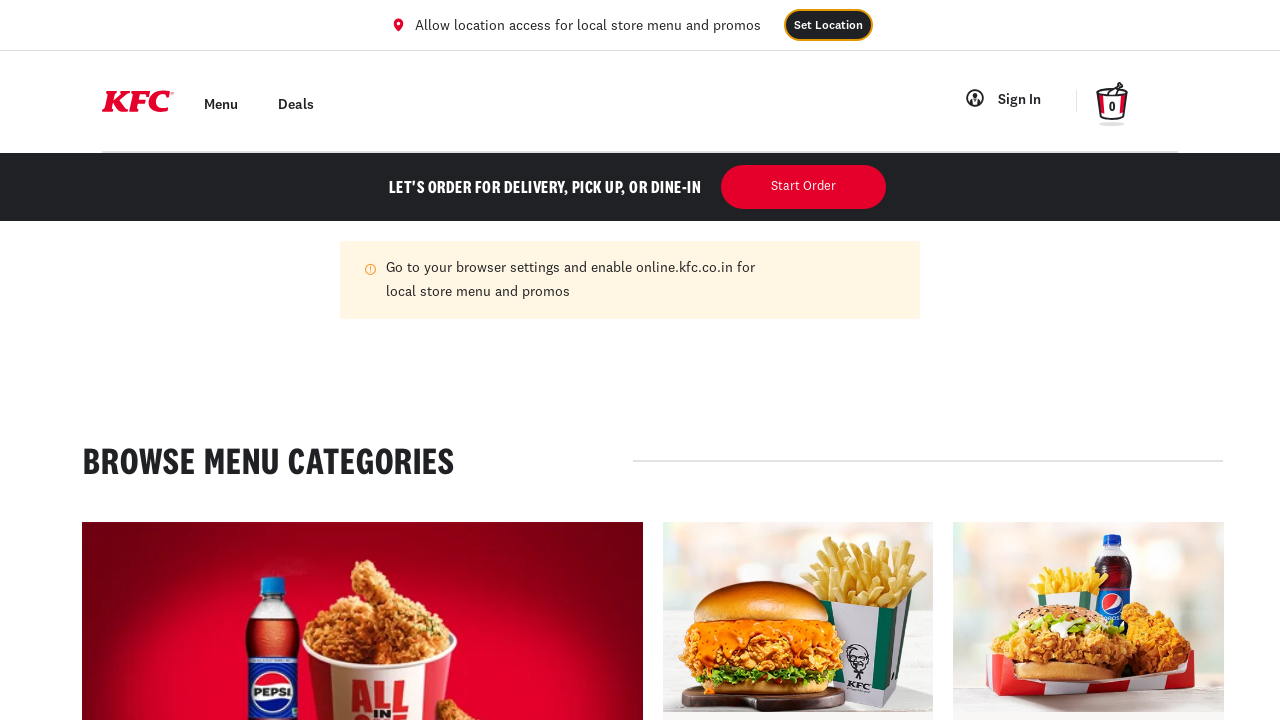

Navigated to KFC India online ordering website
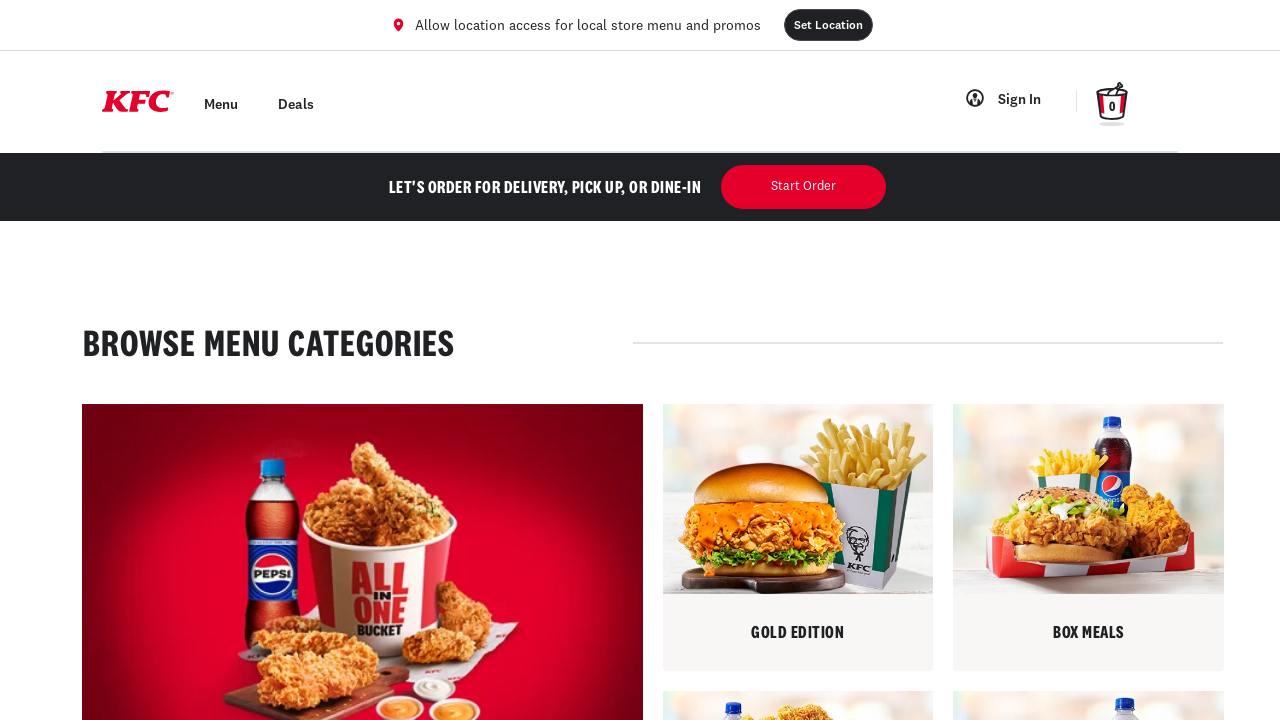

Set browser window size to 50x60 pixels
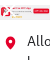

Waited for page DOM to load
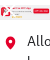

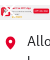